Tests hotel listing functionality by clicking the hotel list button and verifying that hotels are displayed

Starting URL: http://hotel-v3.progmasters.hu/

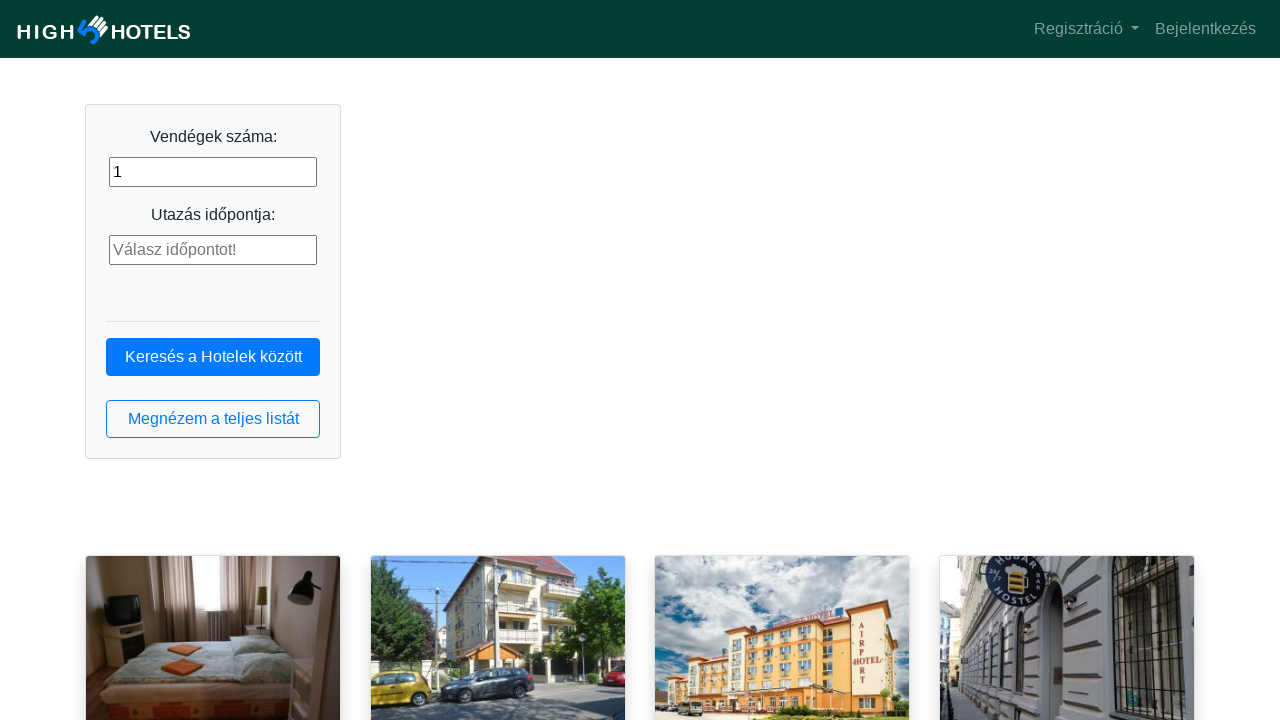

Clicked hotel list button at (213, 419) on button.btn.btn-outline-primary.btn-block
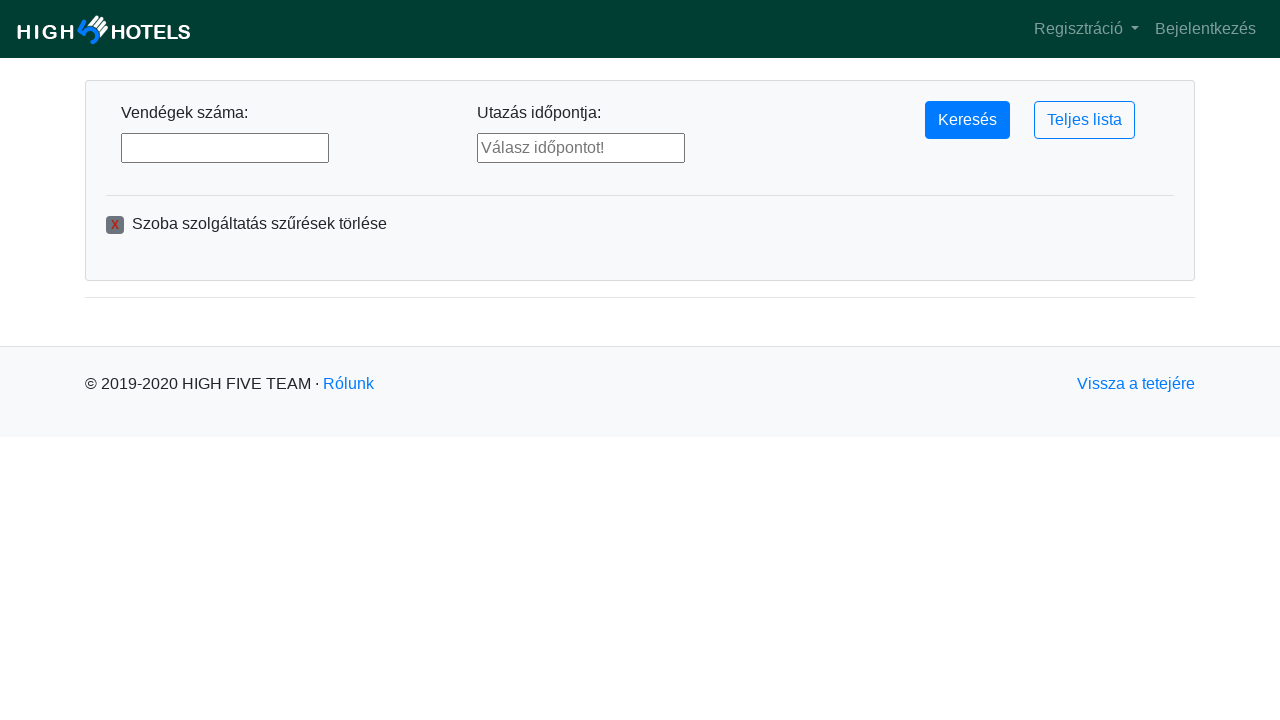

Hotel list loaded successfully
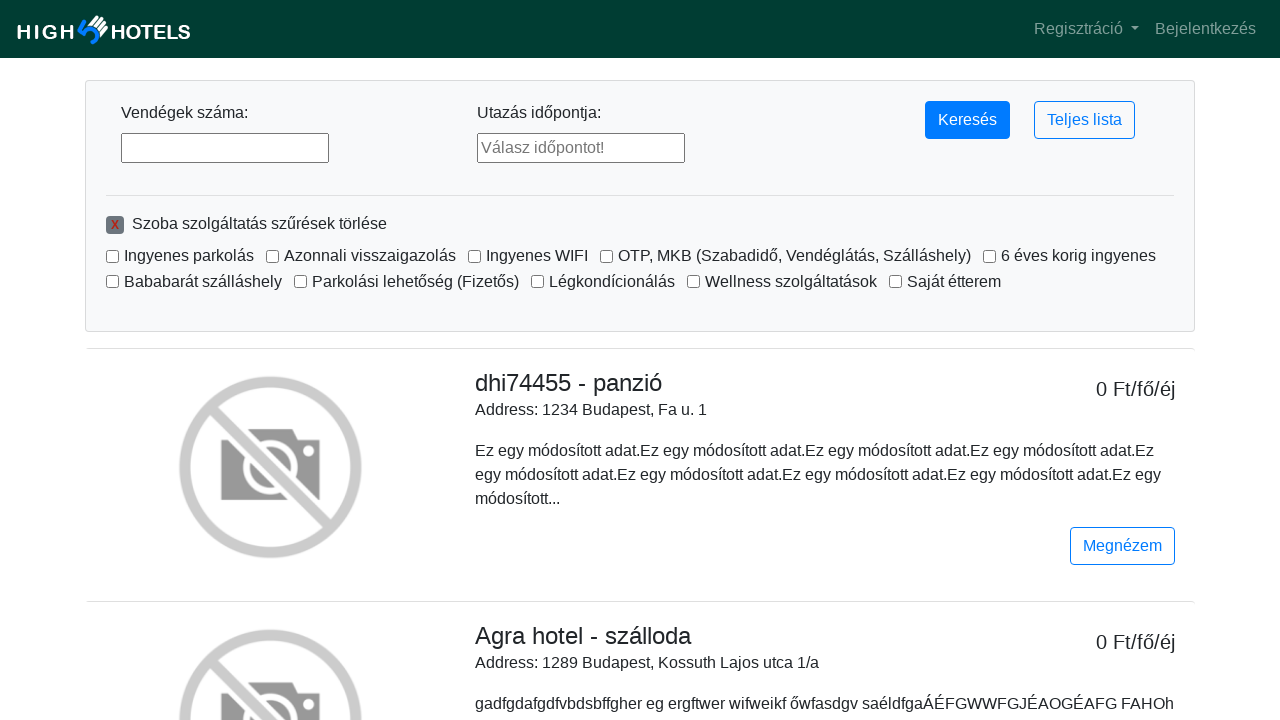

Retrieved all hotel elements from the page
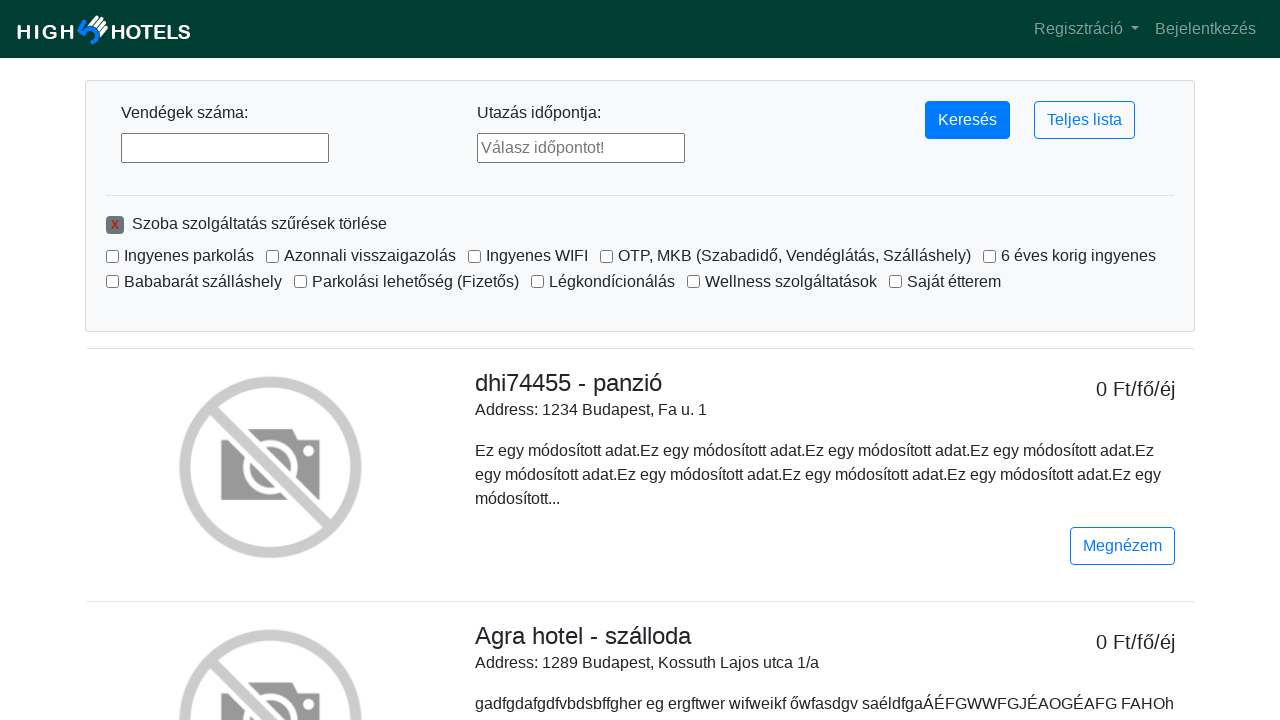

Verified that at least one hotel is present
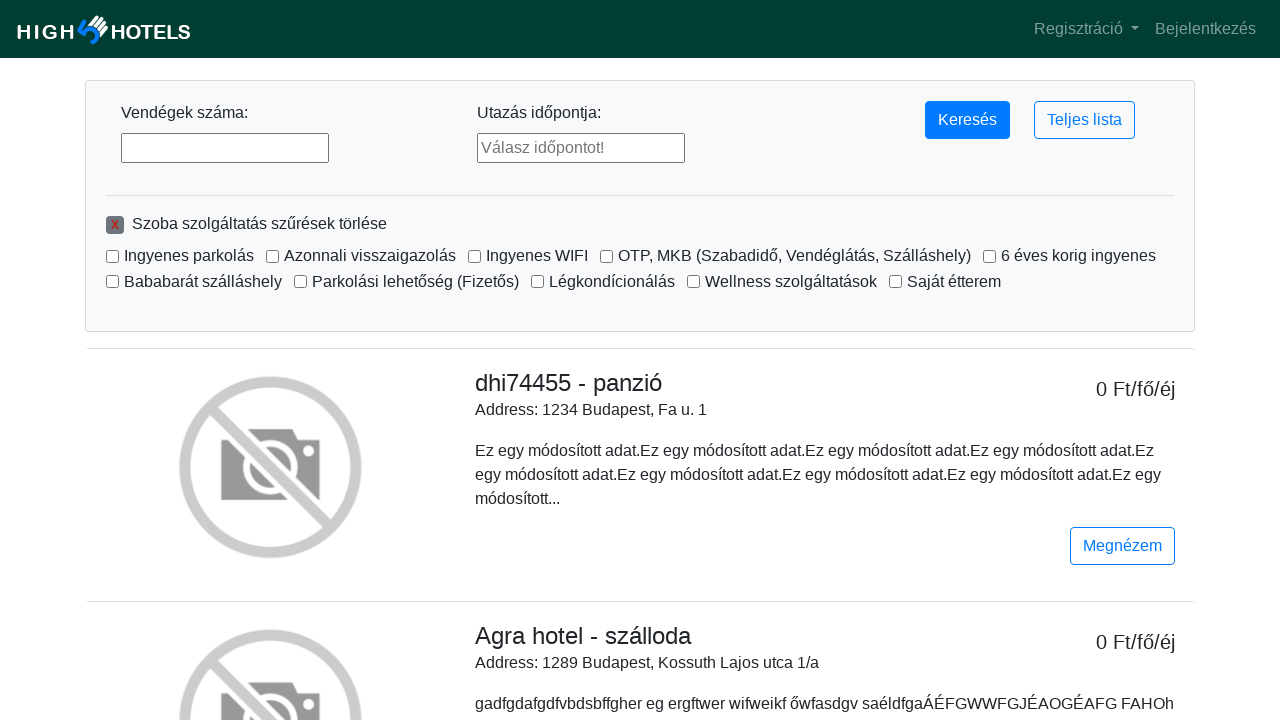

Verified that exactly 10 hotels are displayed
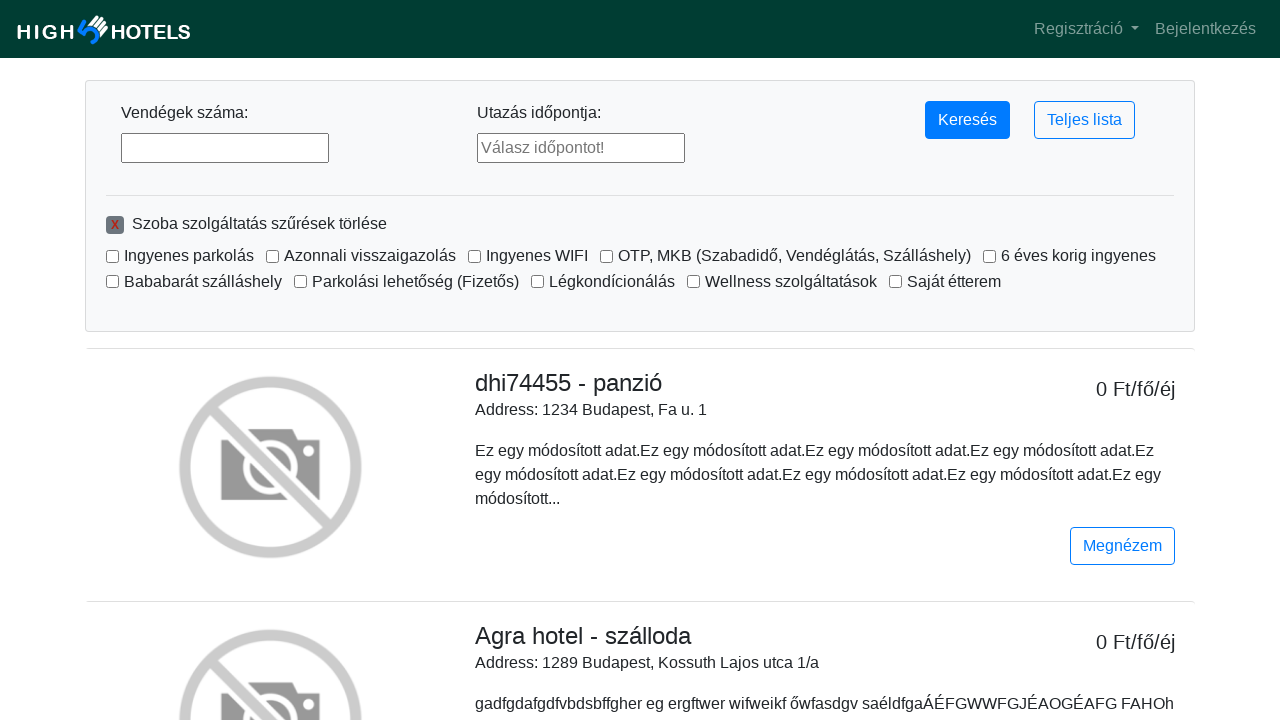

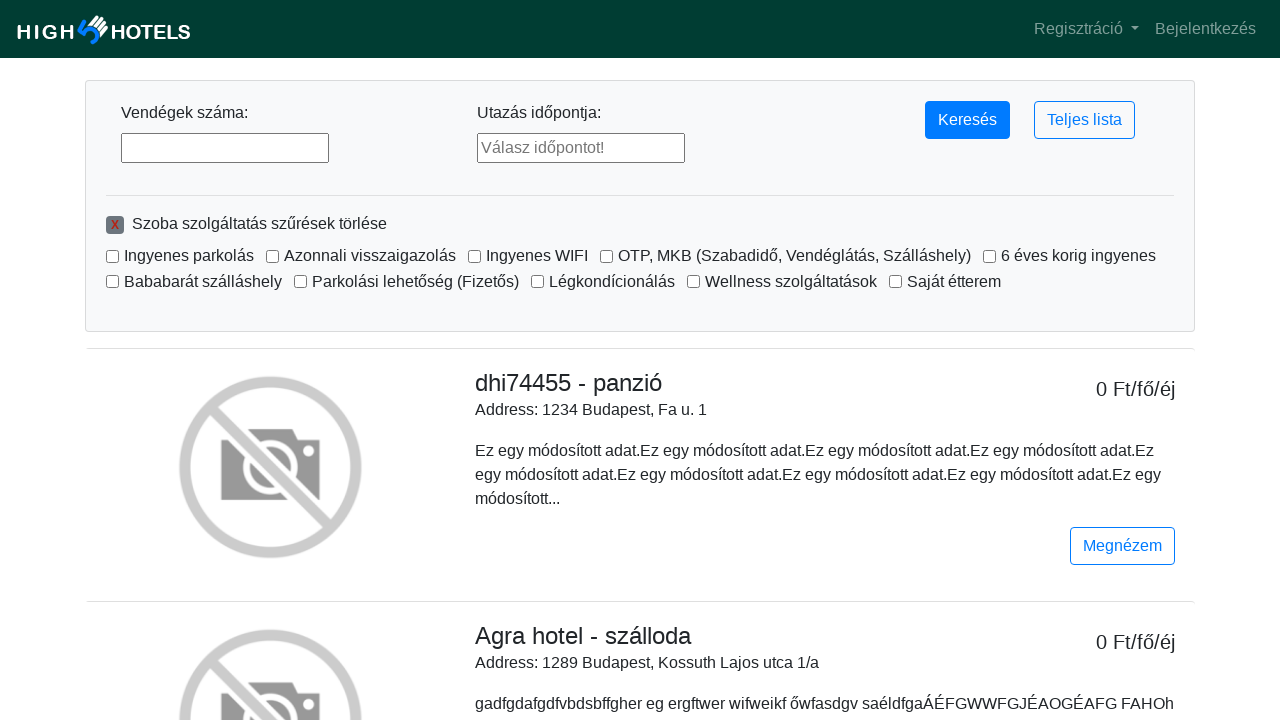